Tests form field interactions by navigating to a page, entering text in input fields, clearing them, and submitting the form multiple times

Starting URL: https://teserat.github.io/welcome/

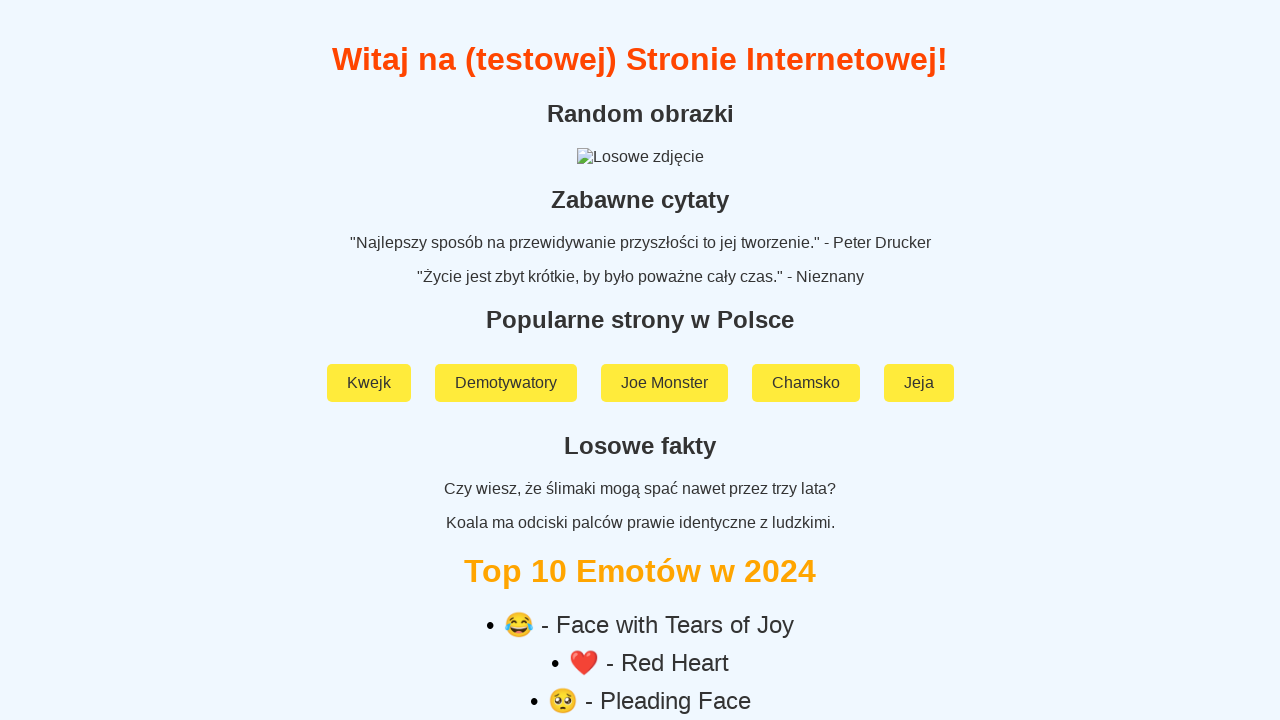

Clicked on 'Rozchodniak' link at (640, 592) on text=Rozchodniak
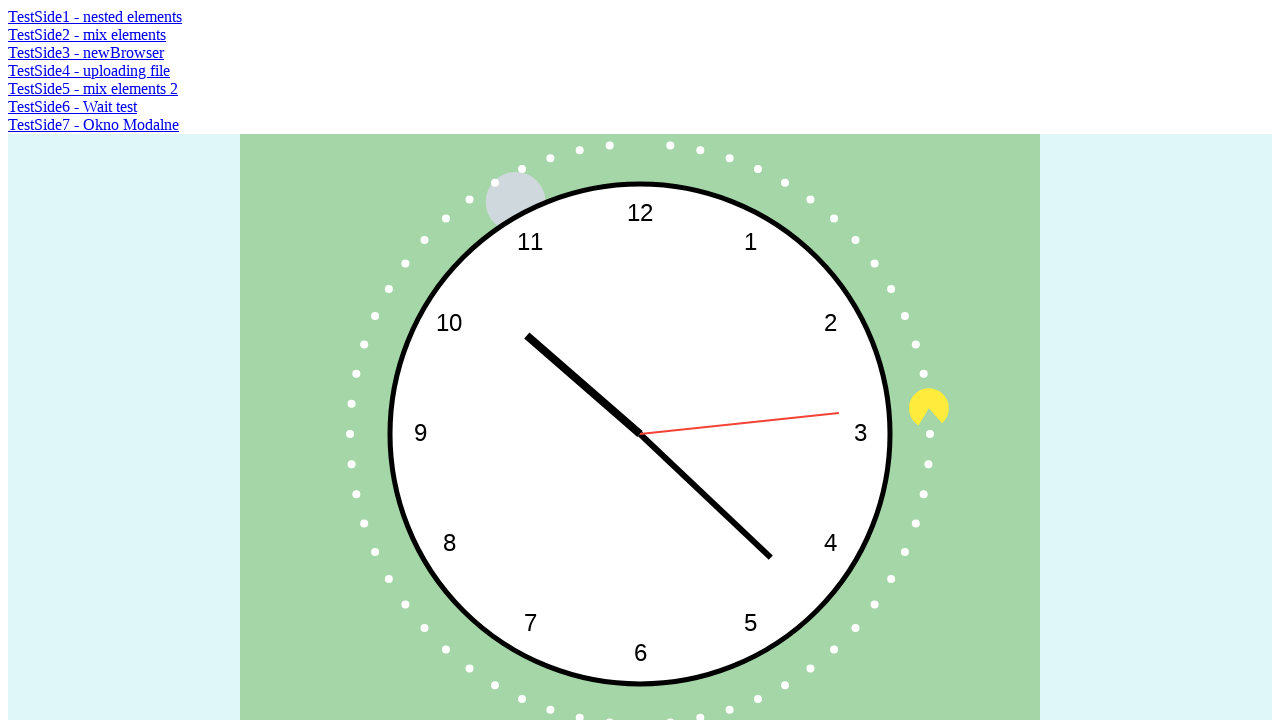

Clicked on 'TestSide2 - mix elements' link at (87, 34) on text=TestSide2 - mix elements
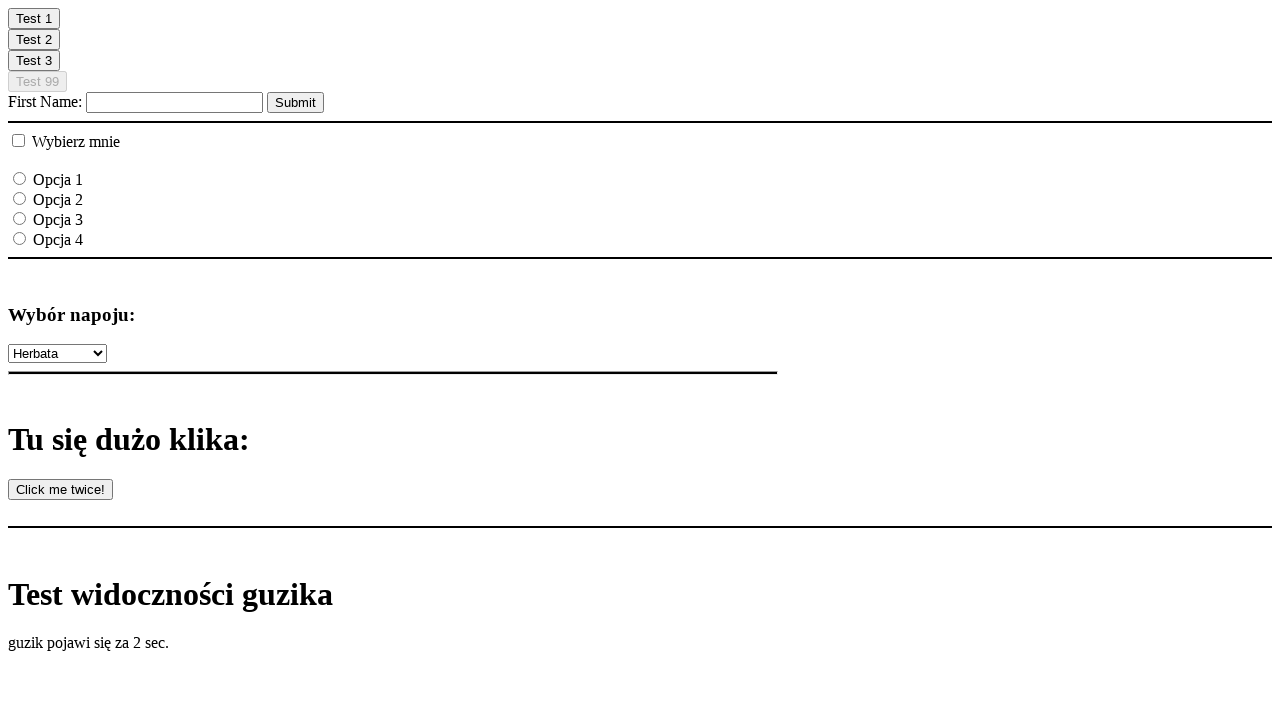

Filled name field with 'Szymon' on #fname
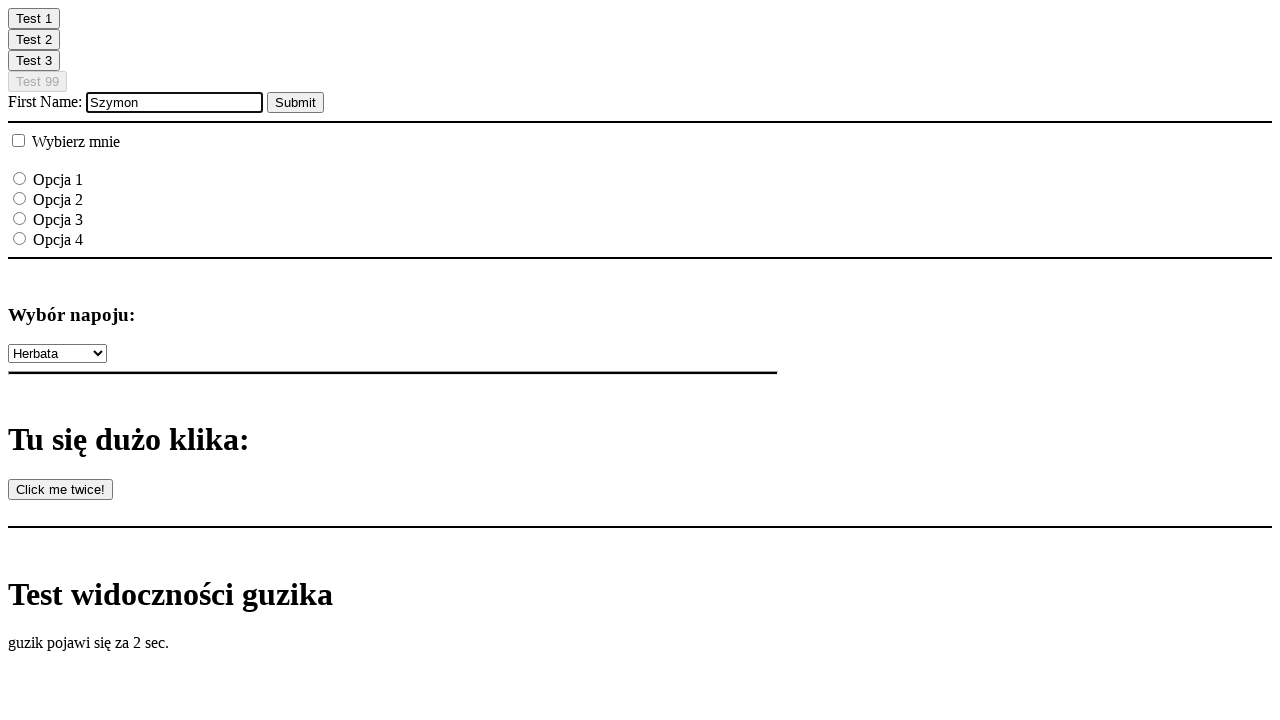

Cleared the name field on #fname
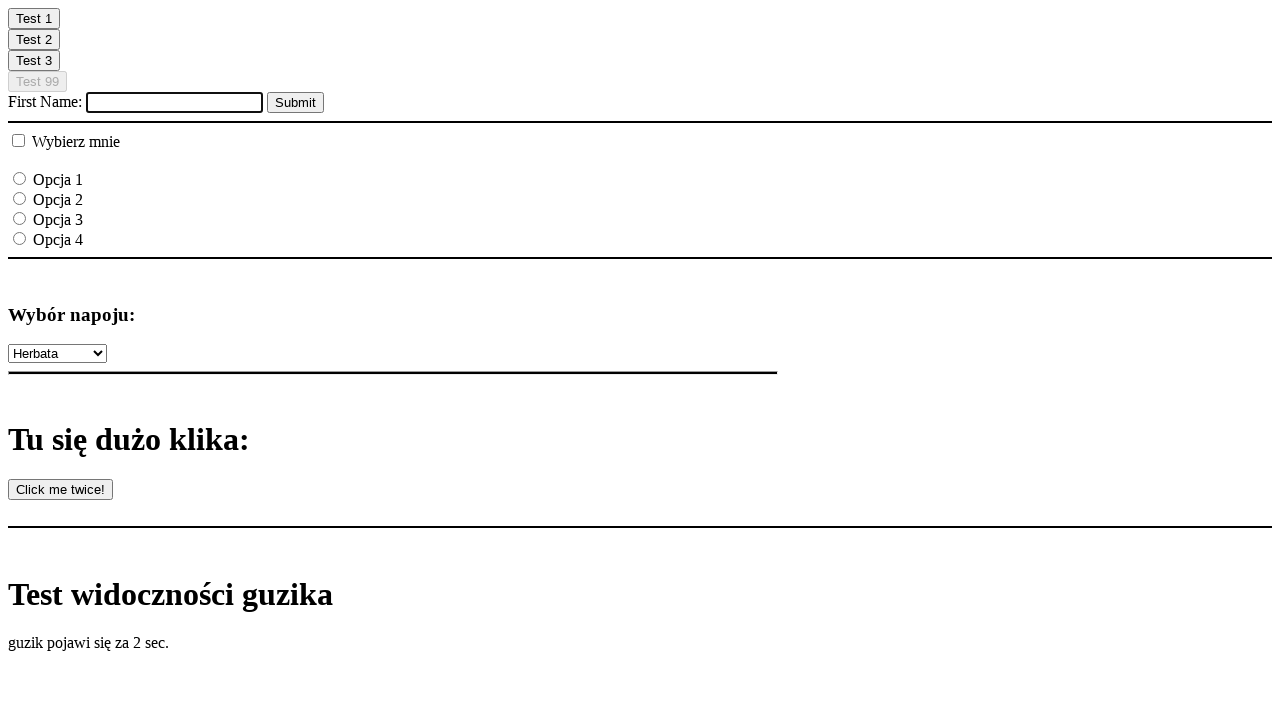

Filled name field with 'Jendrek' on #fname
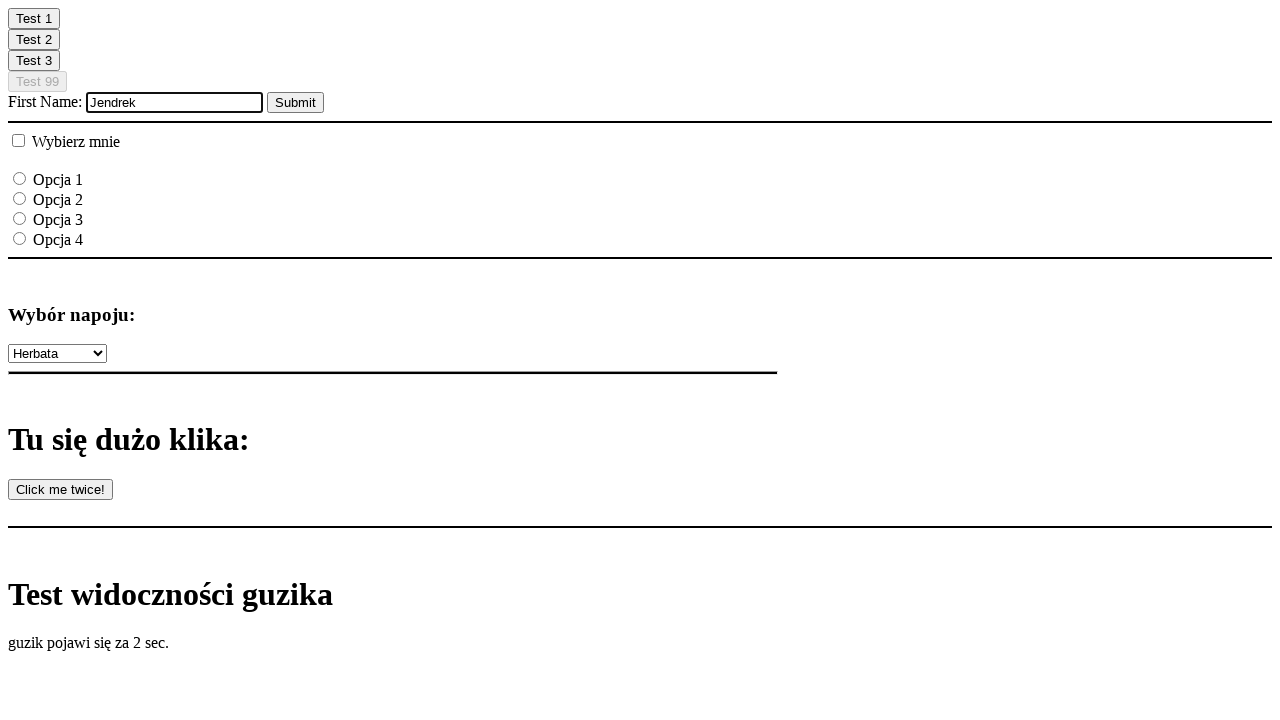

Clicked submit button at (296, 102) on input[type='submit']
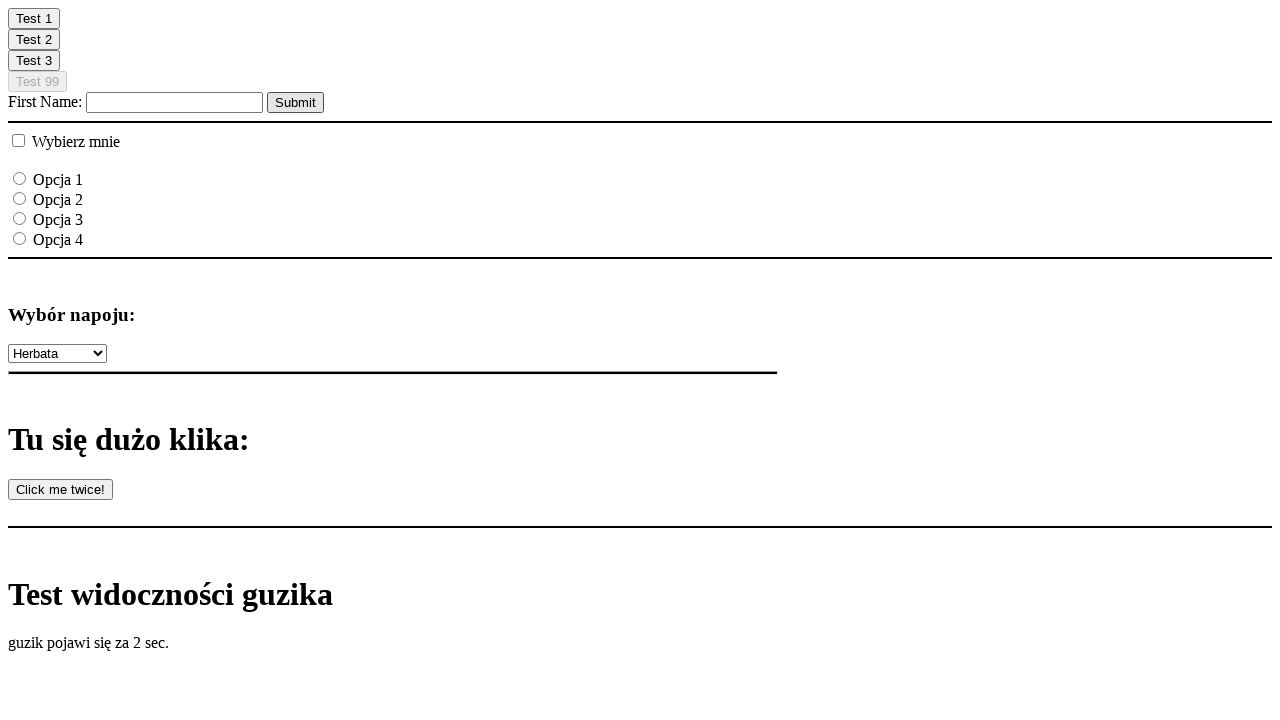

Filled name field with 'Mike' on #fname
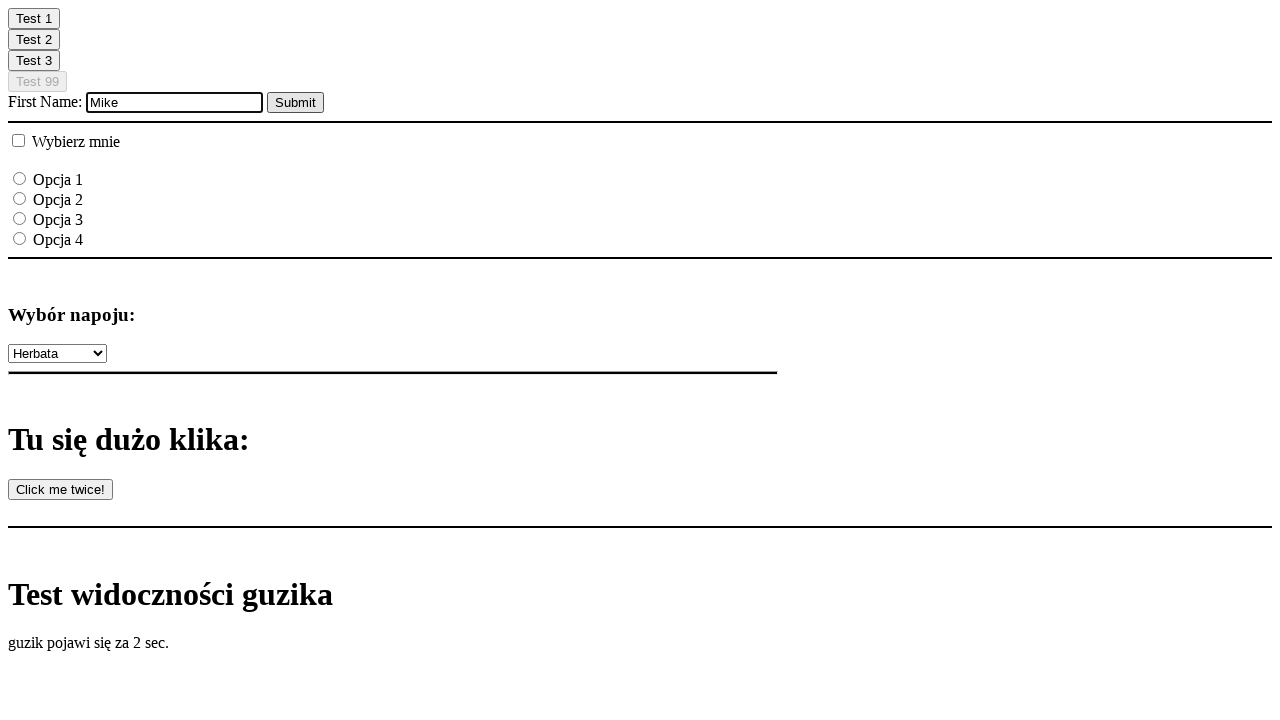

Clicked submit button again at (296, 102) on input[type='submit']
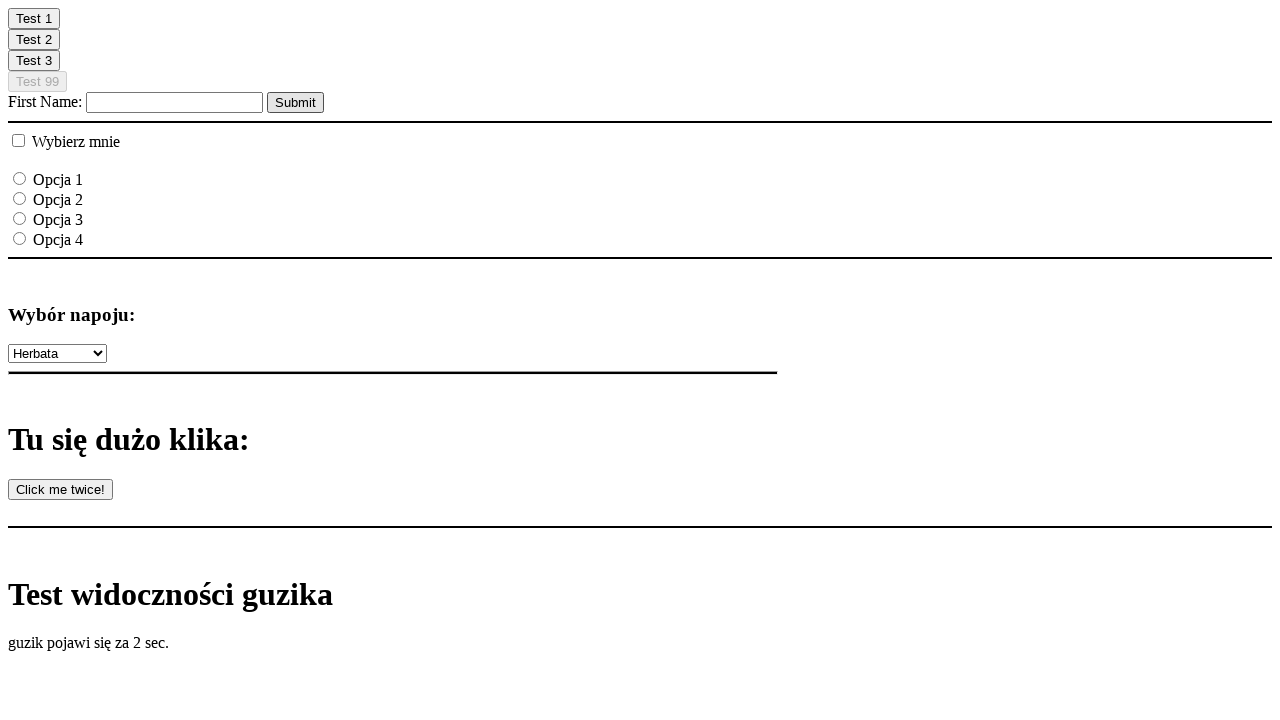

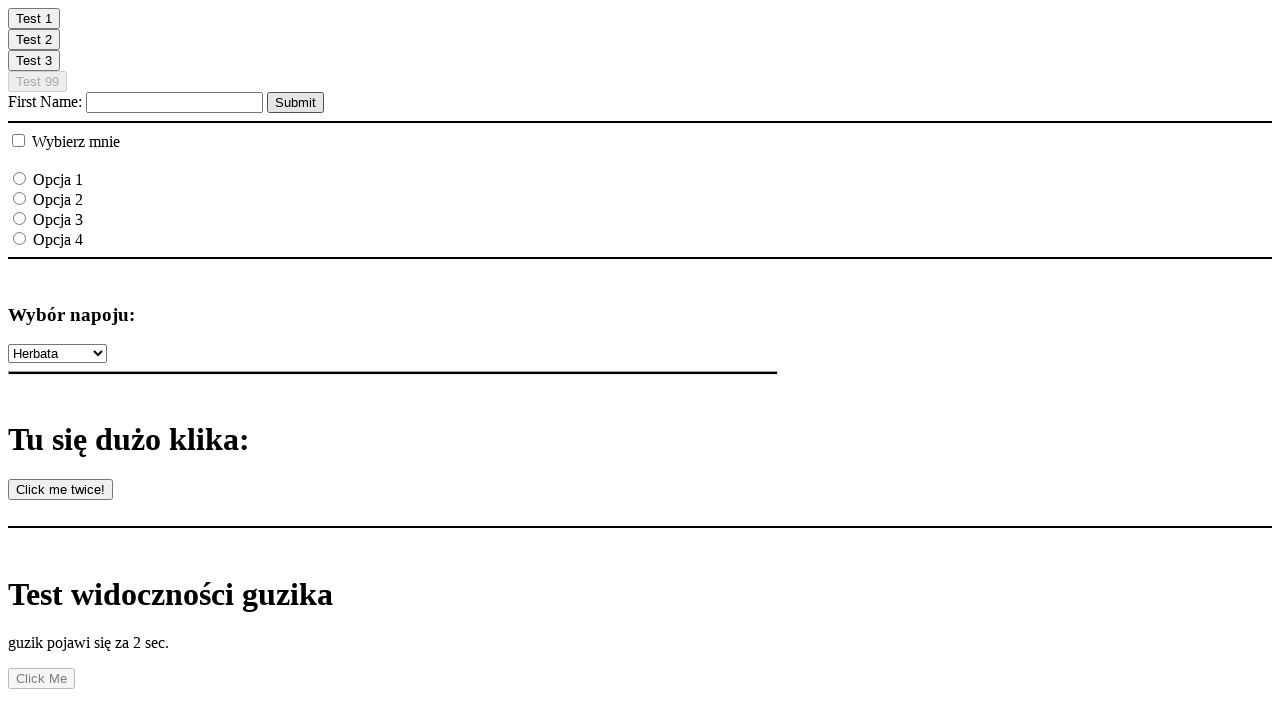